Waits for a specific price to appear, then solves a mathematical captcha by calculating a formula and submitting the answer

Starting URL: http://suninjuly.github.io/explicit_wait2.html

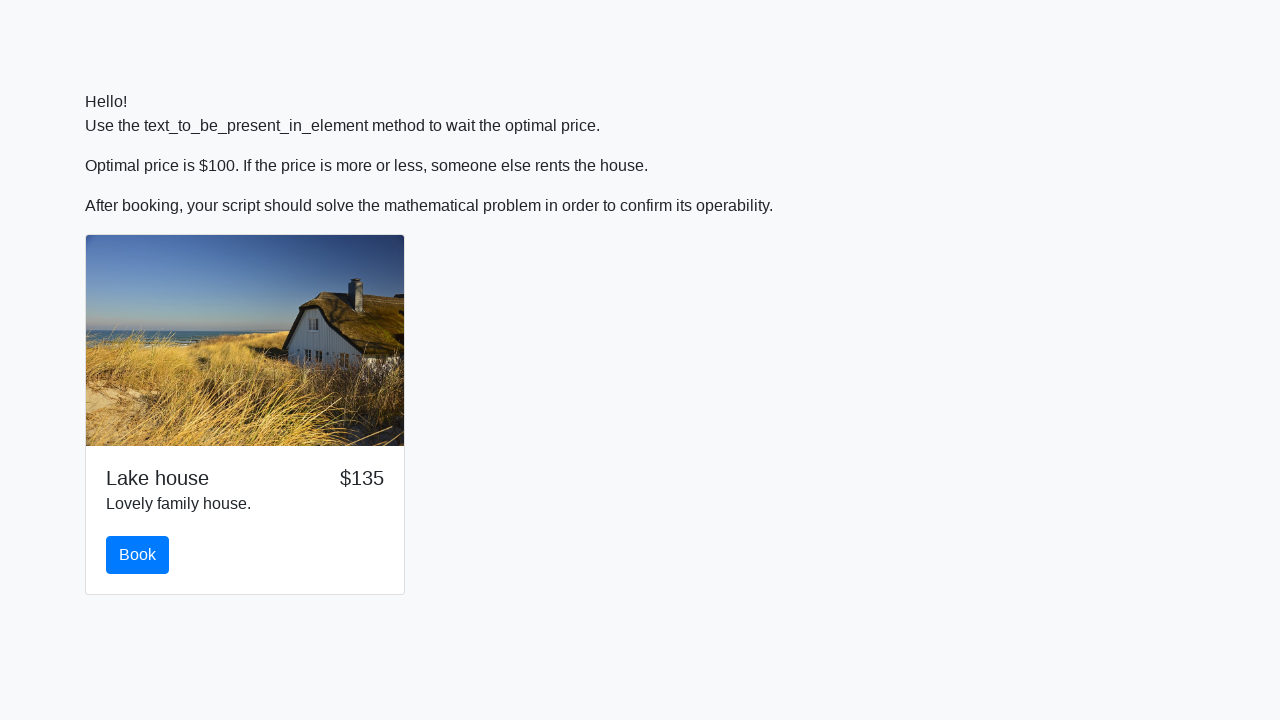

Waited for price to reach $100
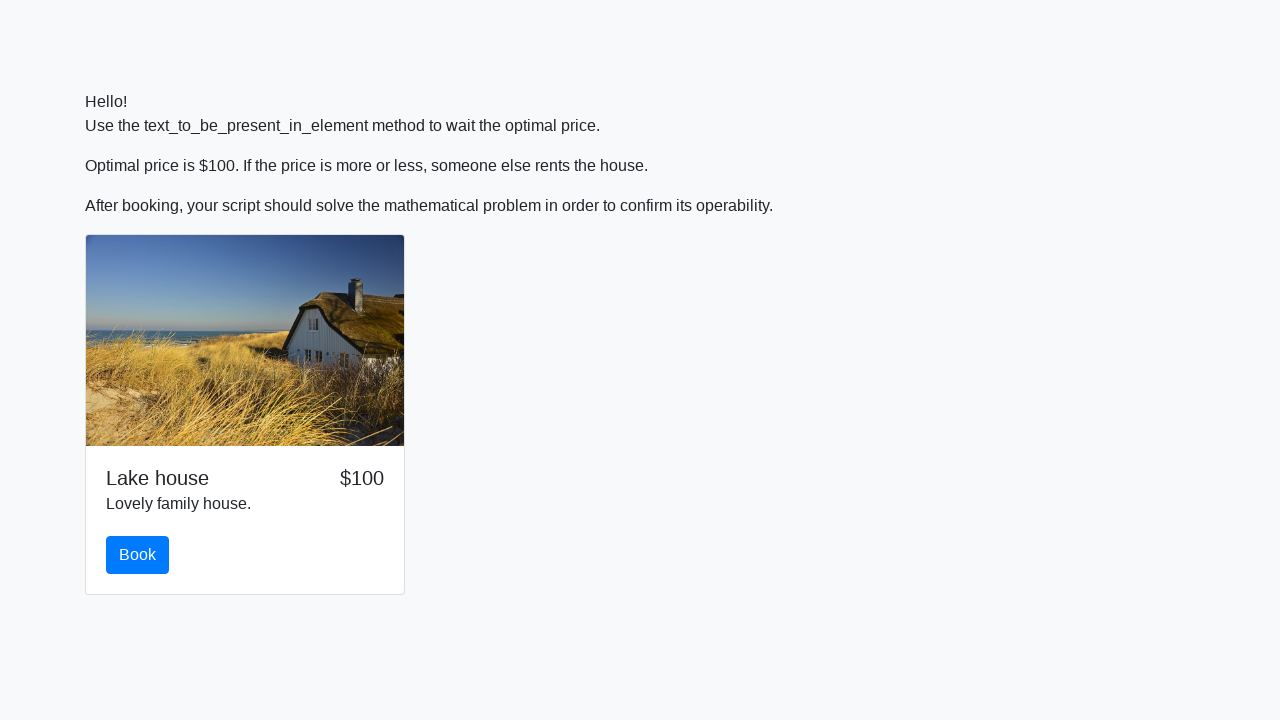

Clicked the book button after price reached target at (138, 555) on button.btn
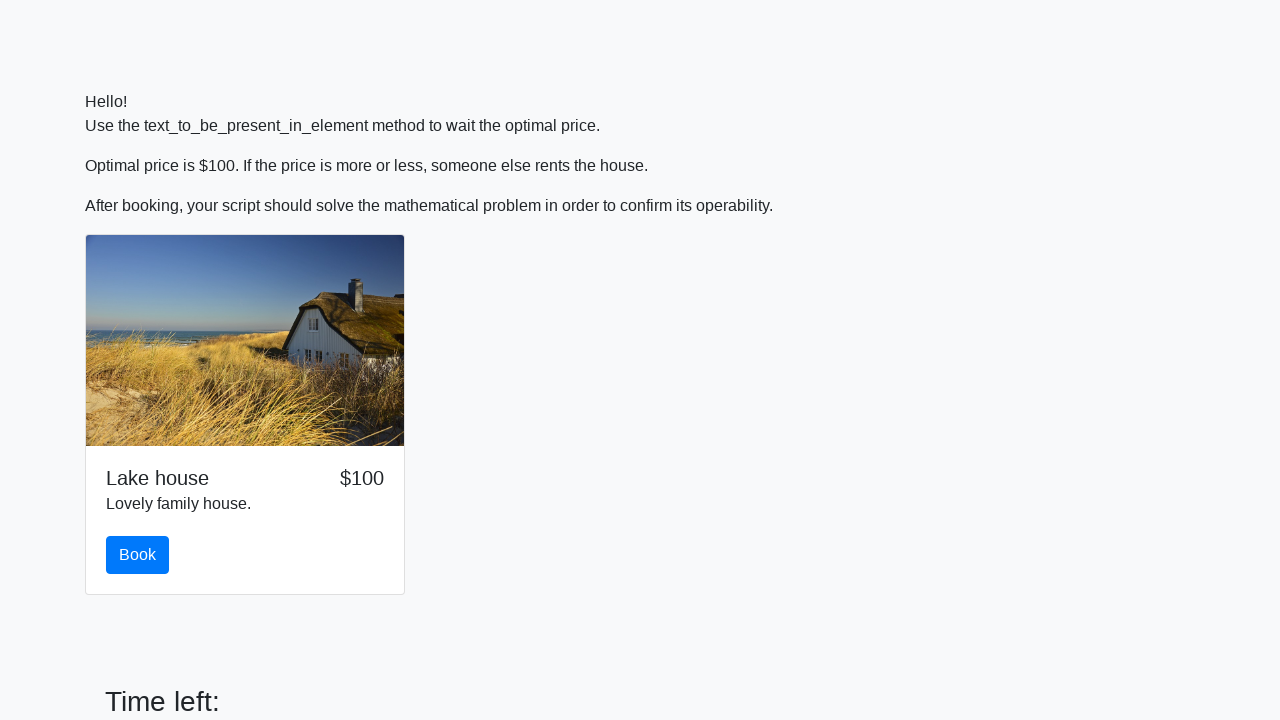

Retrieved value for calculation: 116
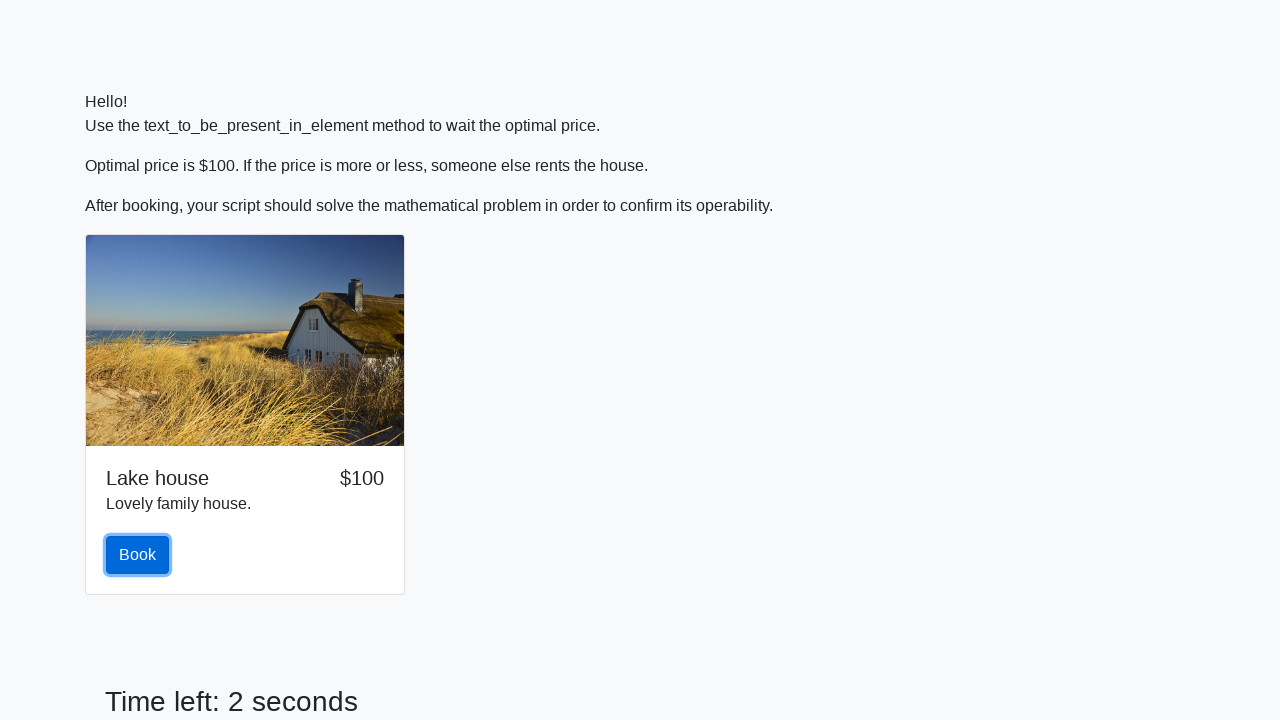

Calculated mathematical result: 1.0437817703655223
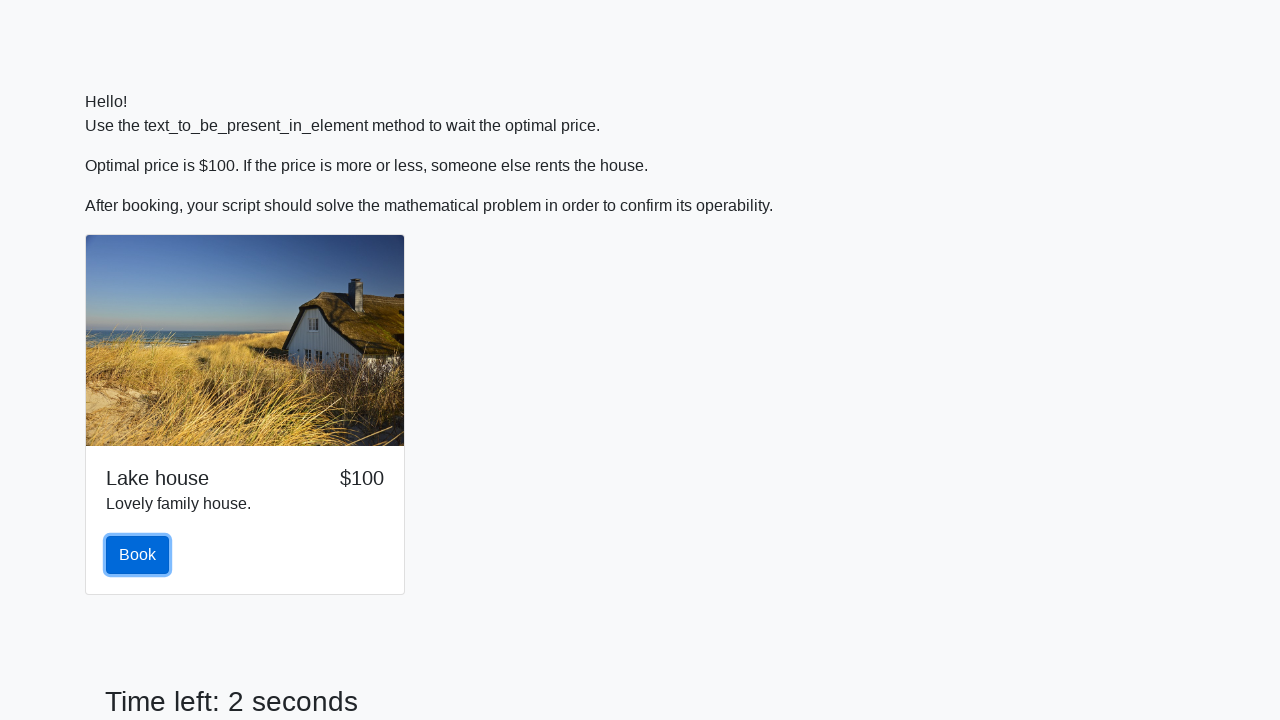

Filled answer field with calculated result on #answer
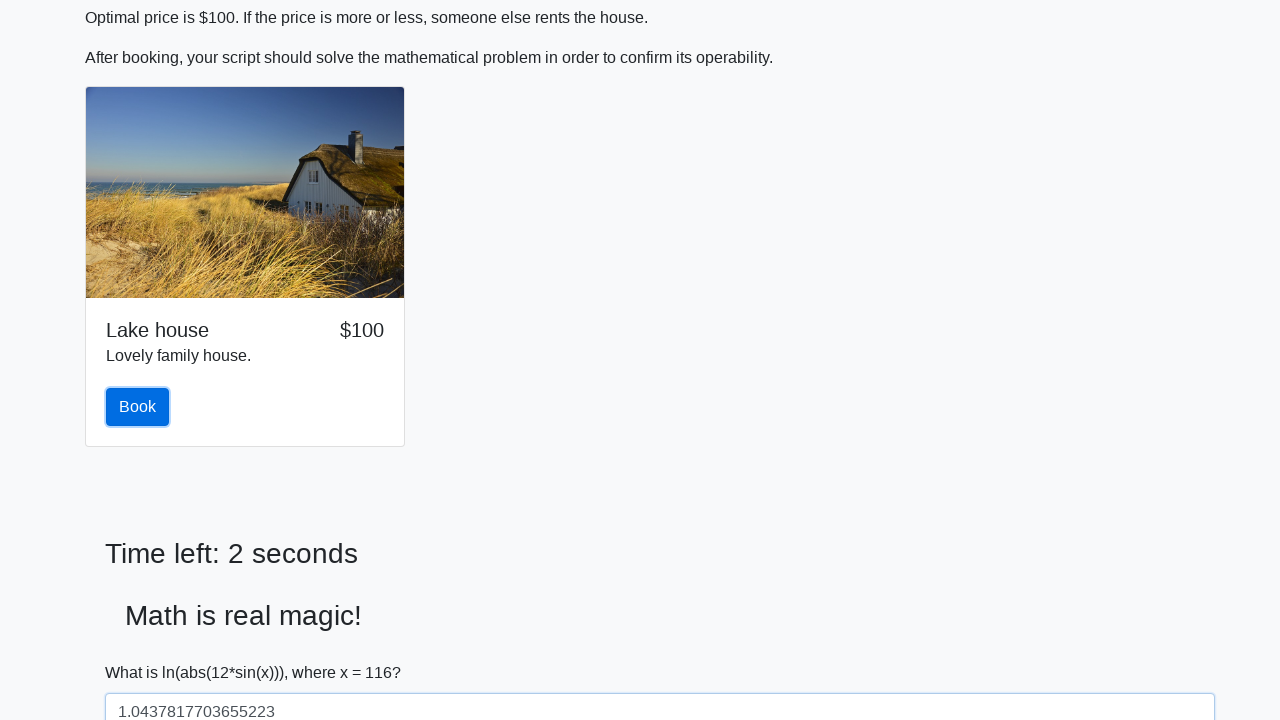

Clicked solve button to submit the answer at (143, 651) on #solve
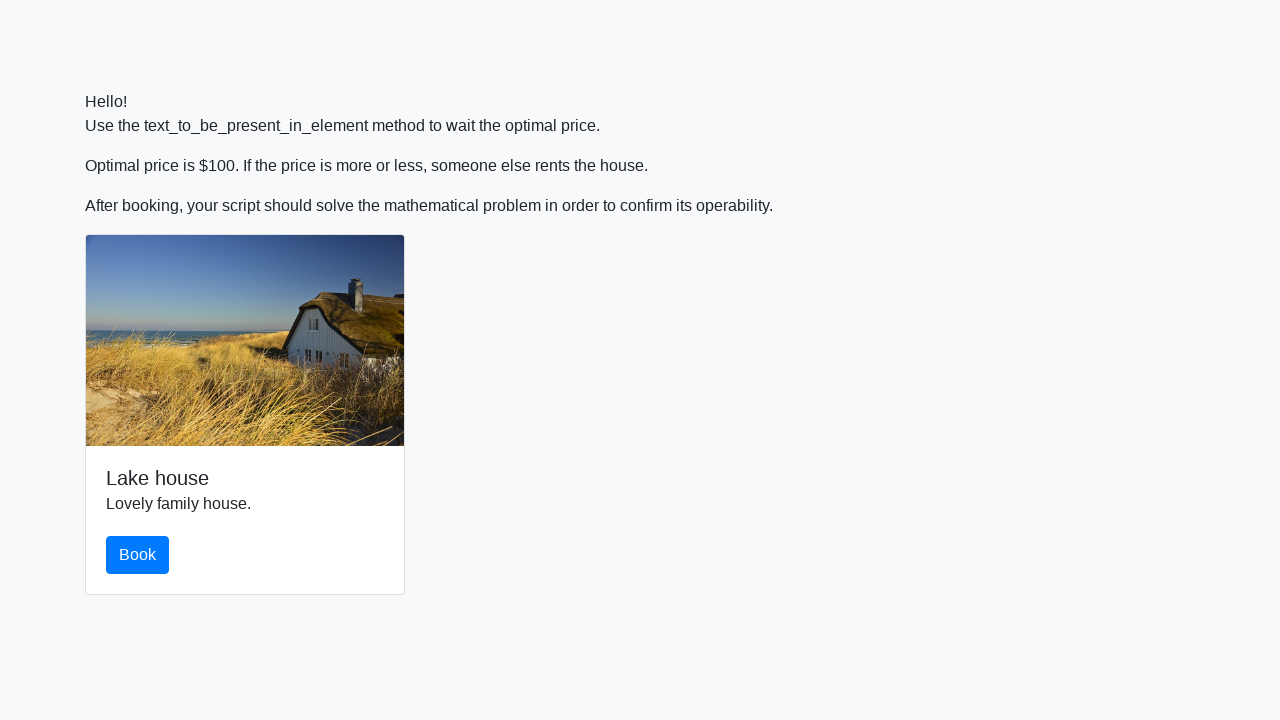

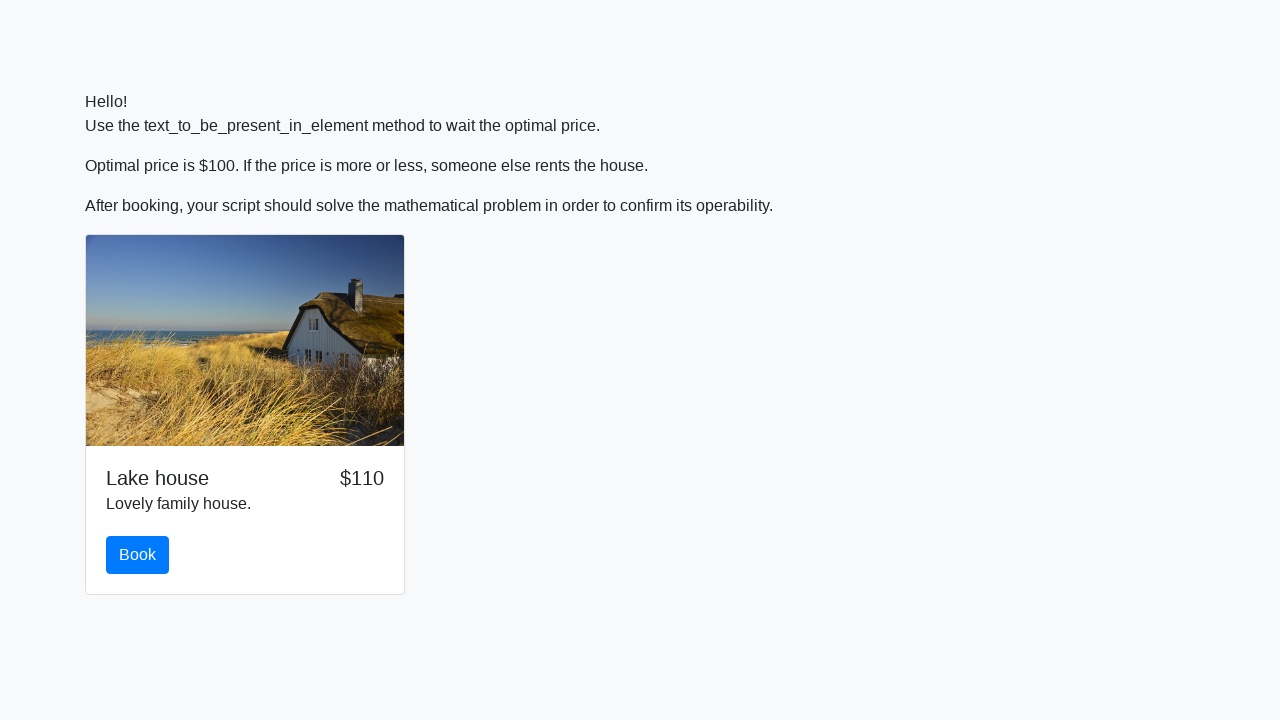